Navigates to the Checkboxes page and checks both checkboxes to ensure they are selected

Starting URL: https://the-internet.herokuapp.com/

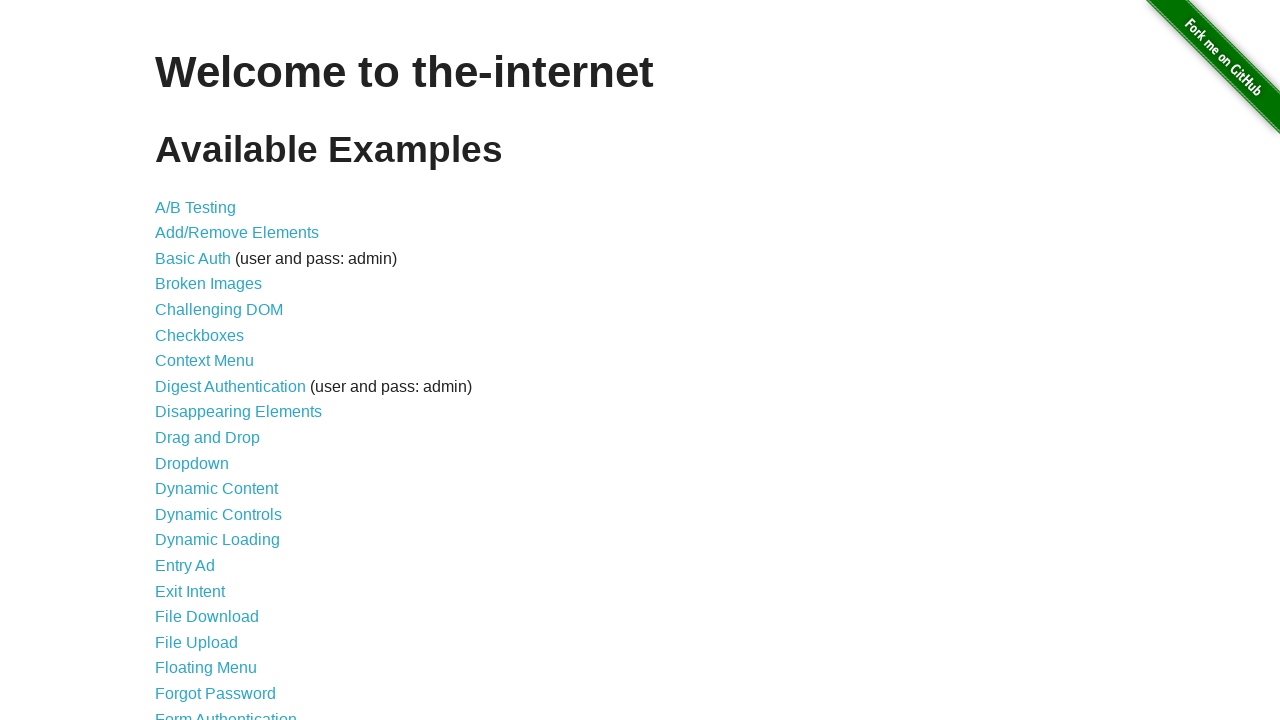

Waited for page heading to load
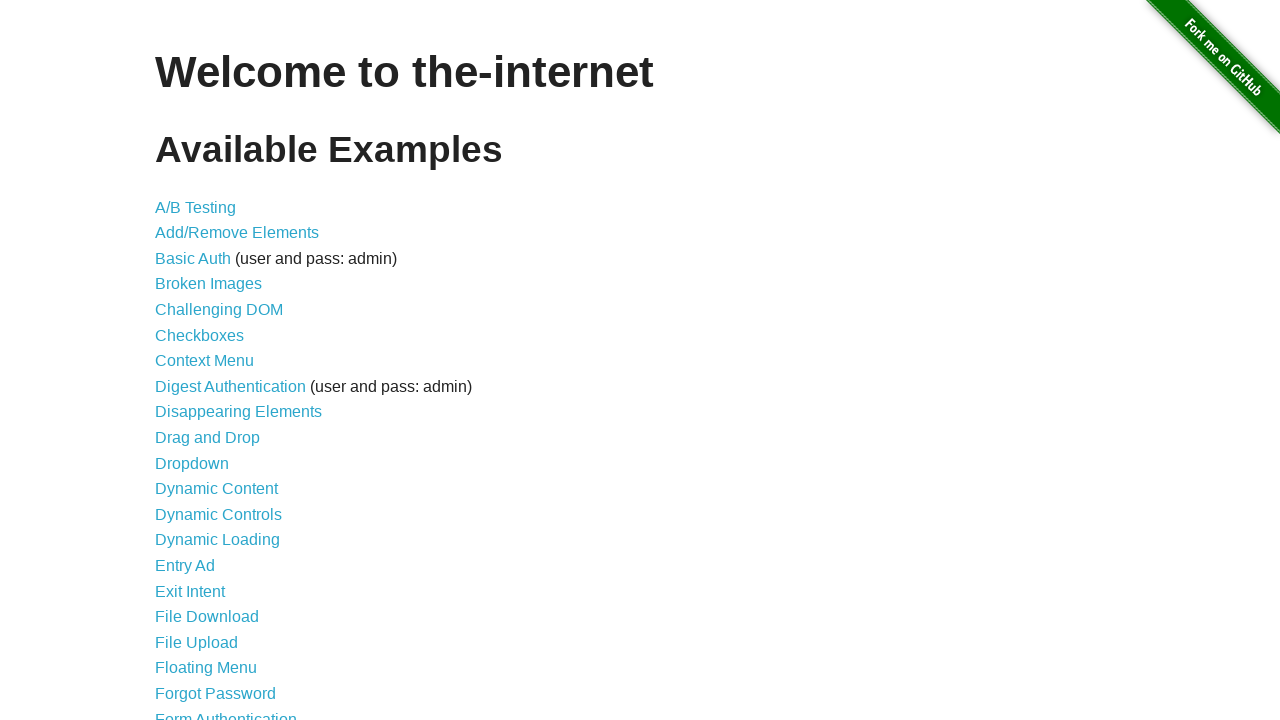

Clicked on Checkboxes link at (200, 335) on xpath=//a[normalize-space()='Checkboxes']
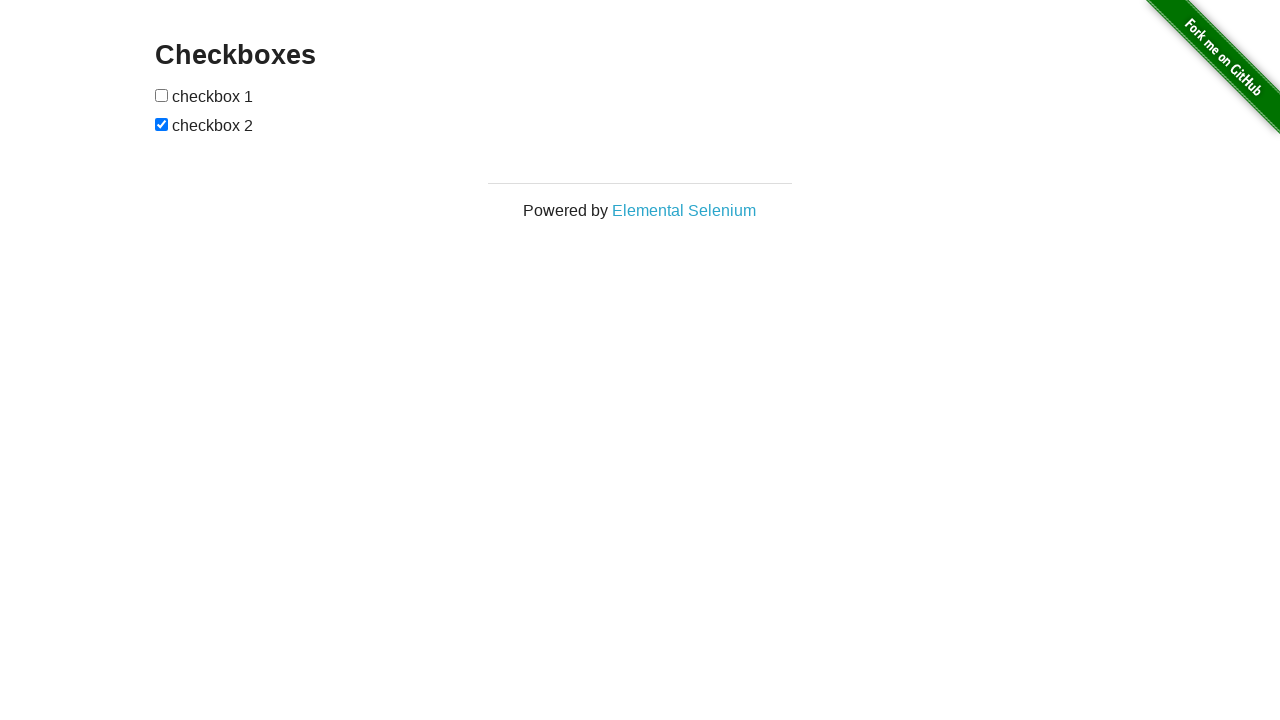

Waited for checkboxes to load
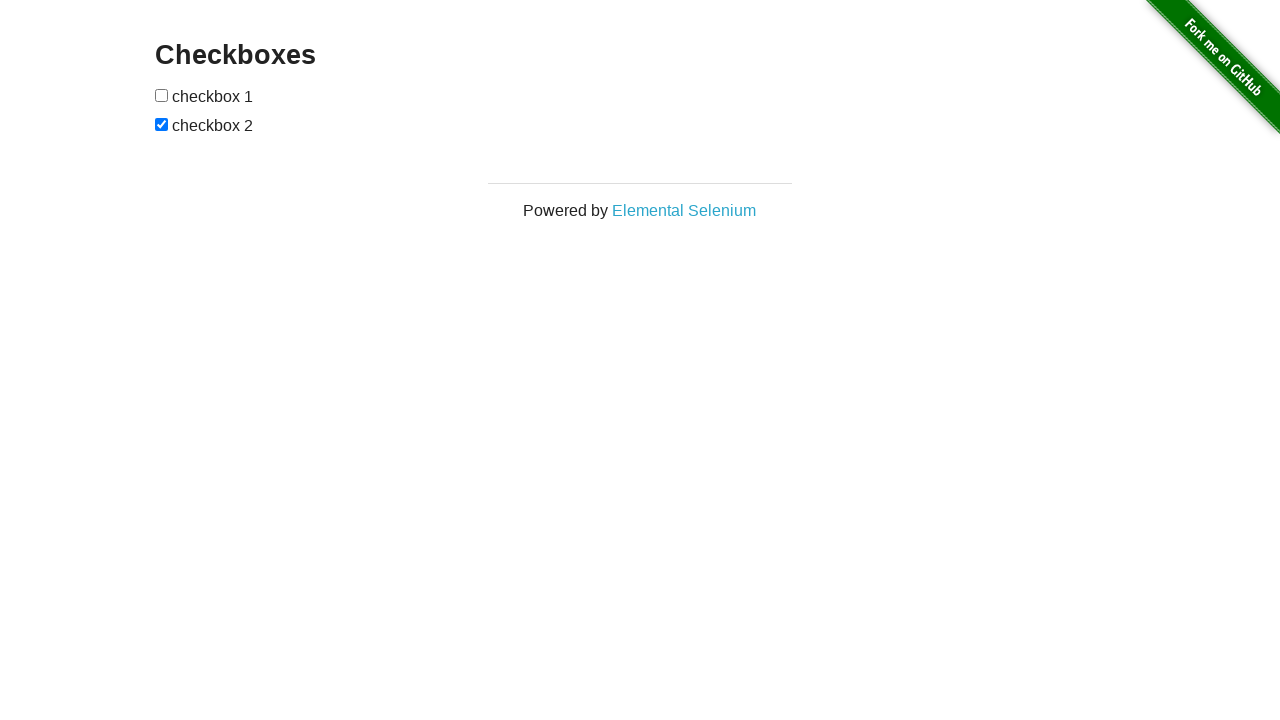

Located all checkboxes on the page
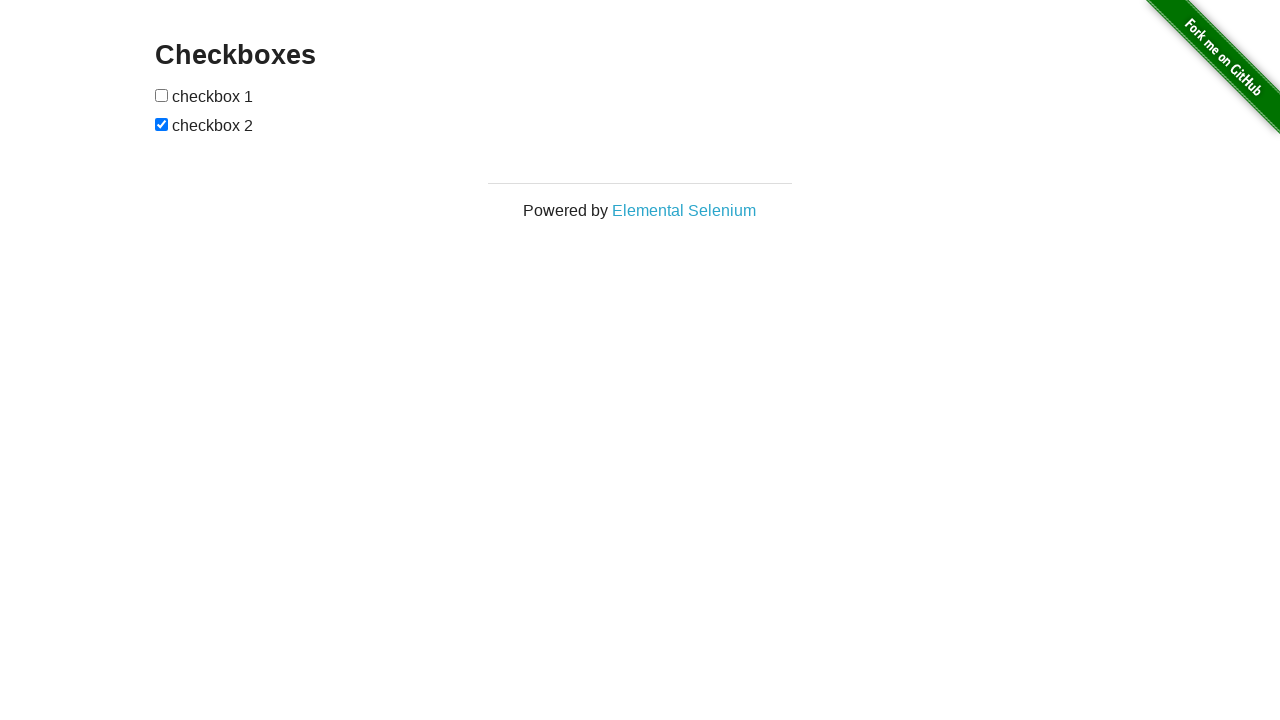

Checked first checkbox at (162, 95) on input[type='checkbox'] >> nth=0
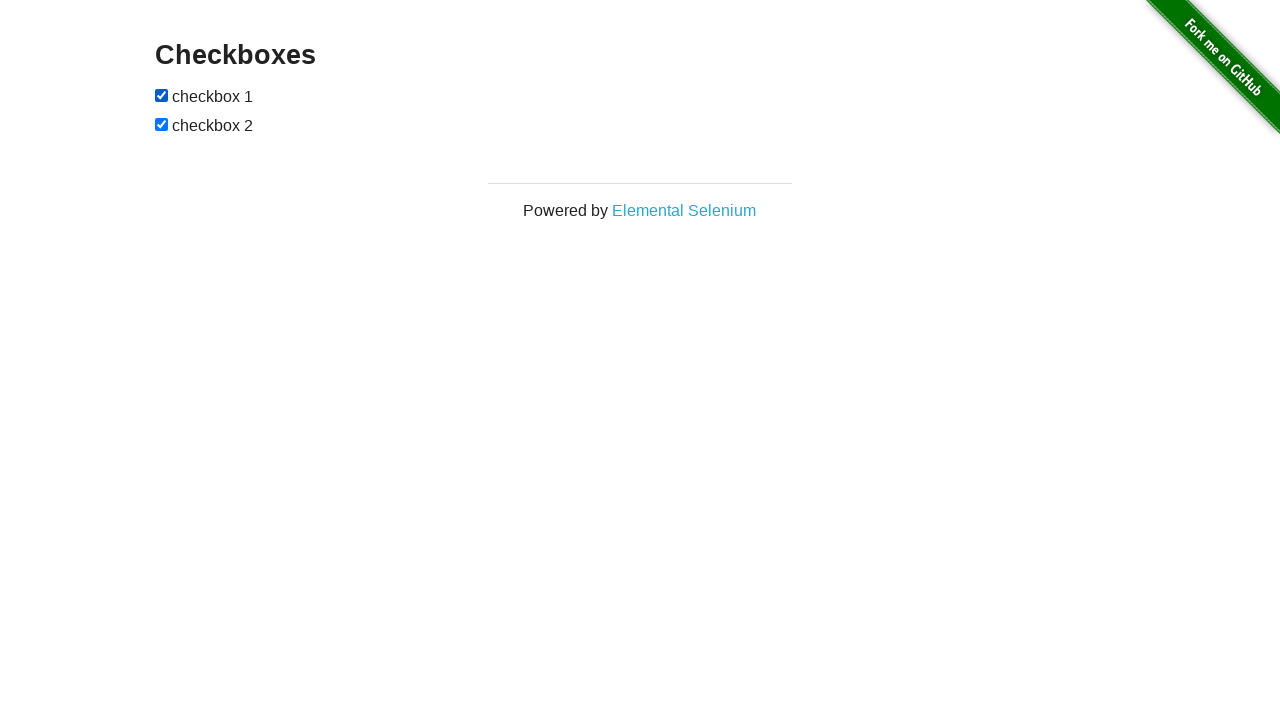

Second checkbox was already checked
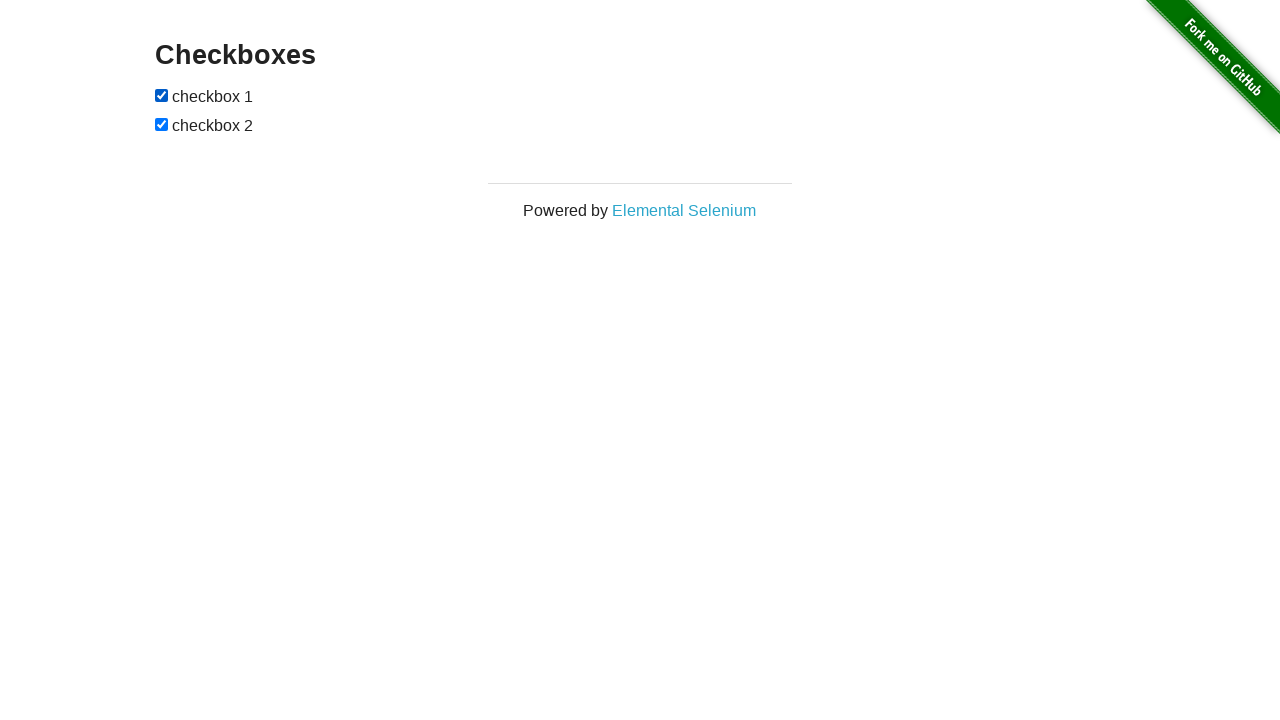

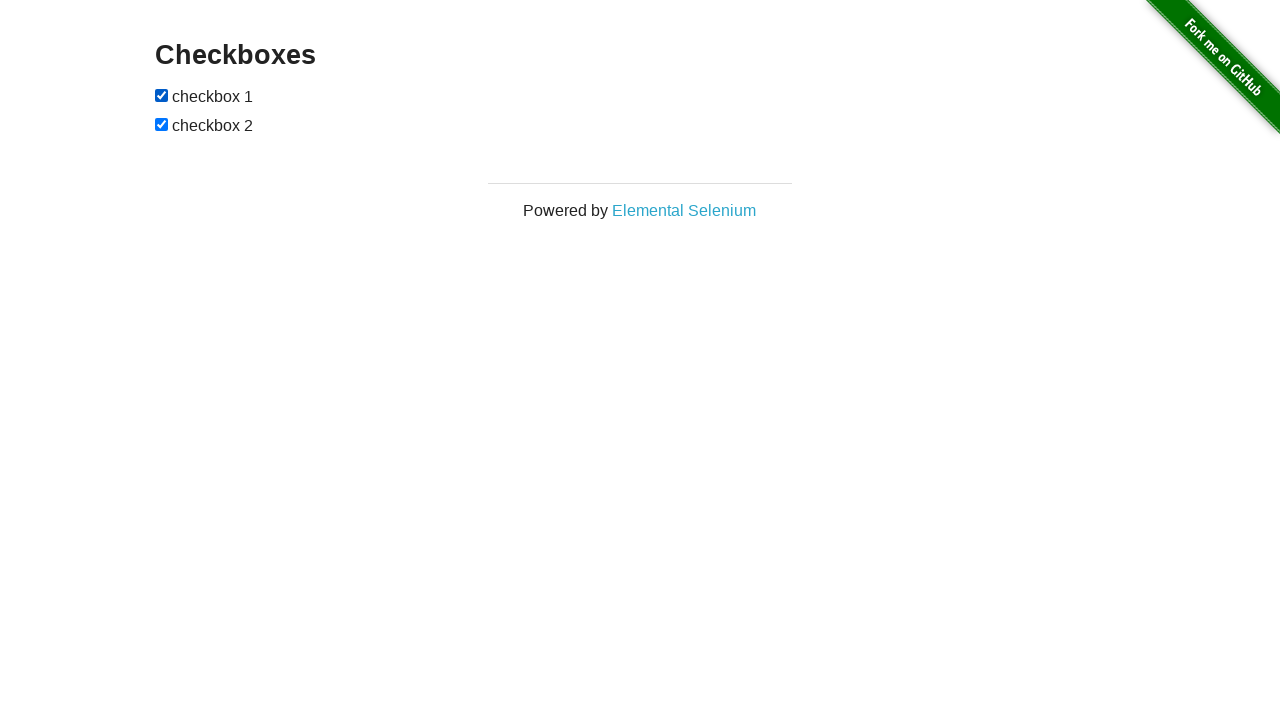